Tests form interaction on an Angular practice page by checking checkboxes, selecting options, filling password field, submitting the form, navigating to the shop, and adding a Nokia Edge product to cart.

Starting URL: https://rahulshettyacademy.com/angularpractice/

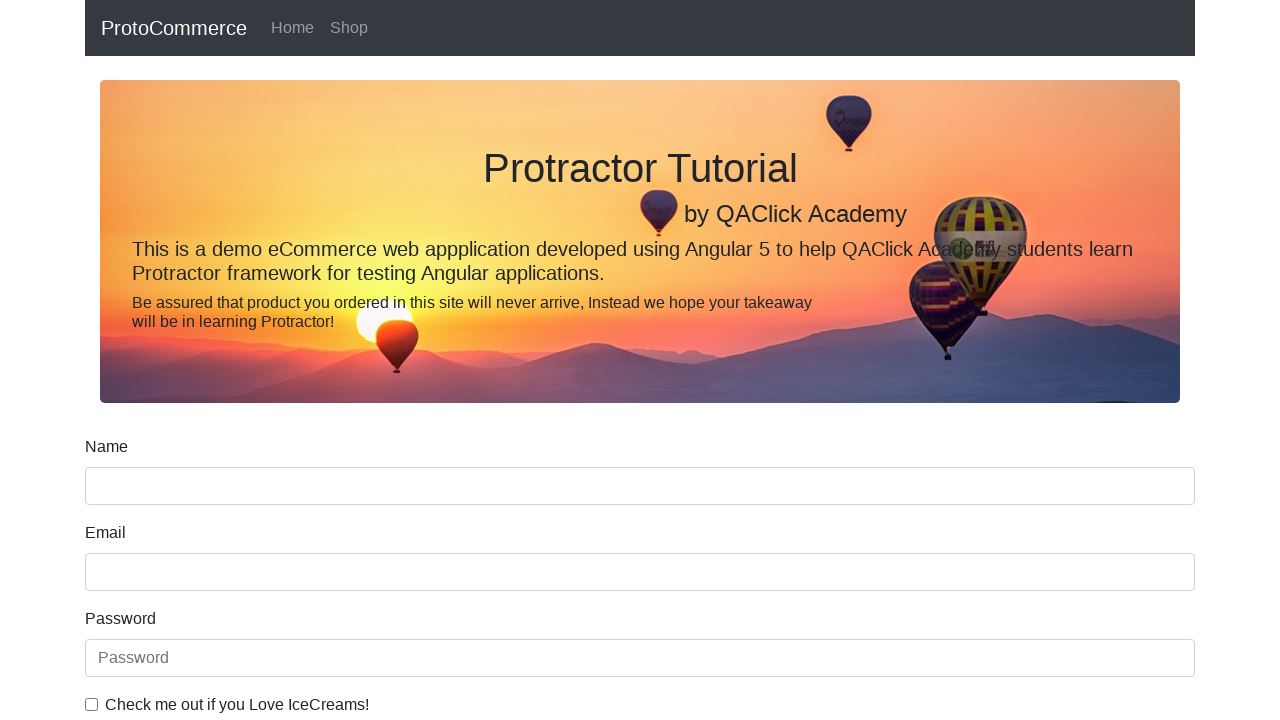

Checked the ice cream checkbox at (92, 704) on internal:label="Check me out if you Love IceCreams!"i
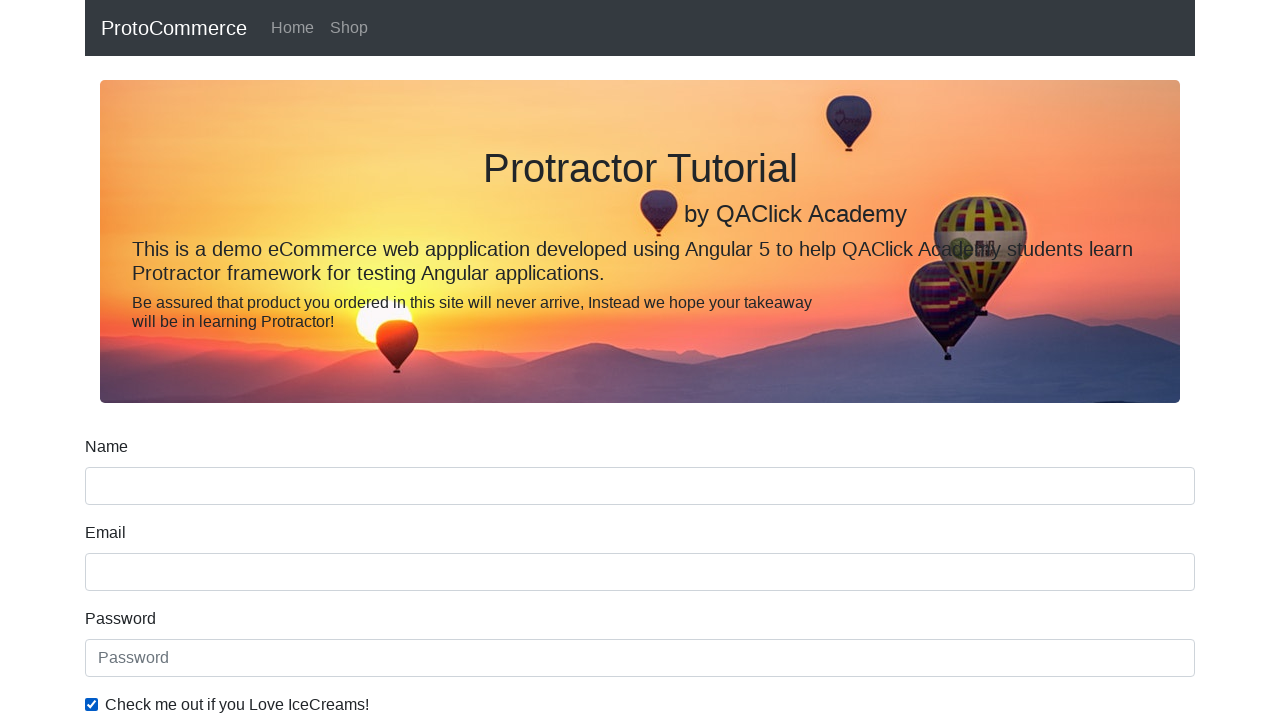

Checked the Employed radio button at (326, 360) on internal:label="Employed"i
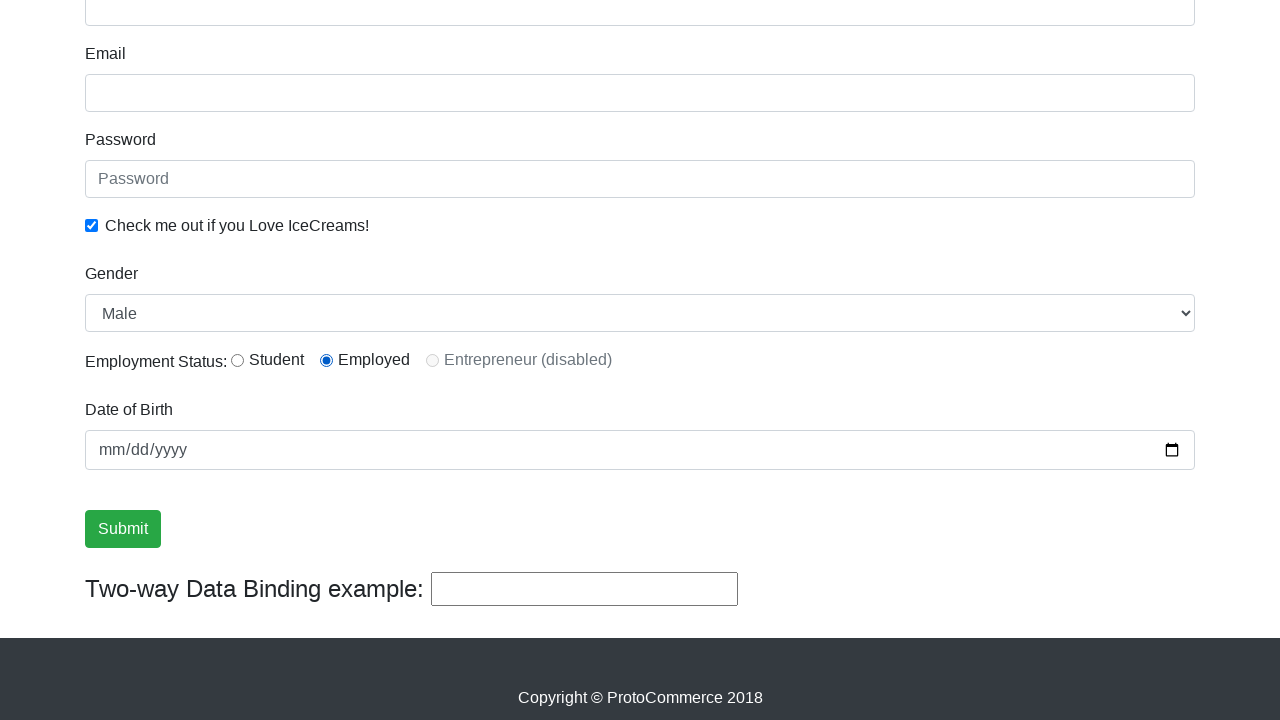

Selected Female from Gender dropdown on internal:label="Gender"i
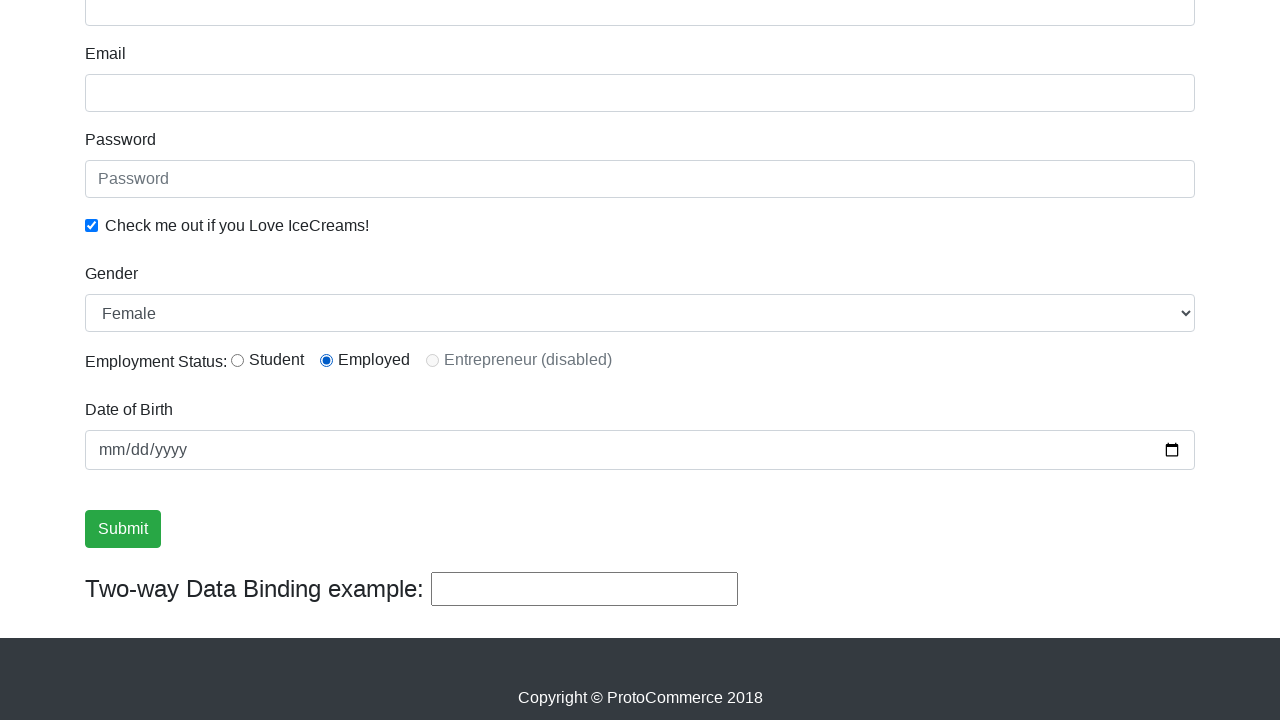

Filled password field with 'abcd' on internal:attr=[placeholder="Password"i]
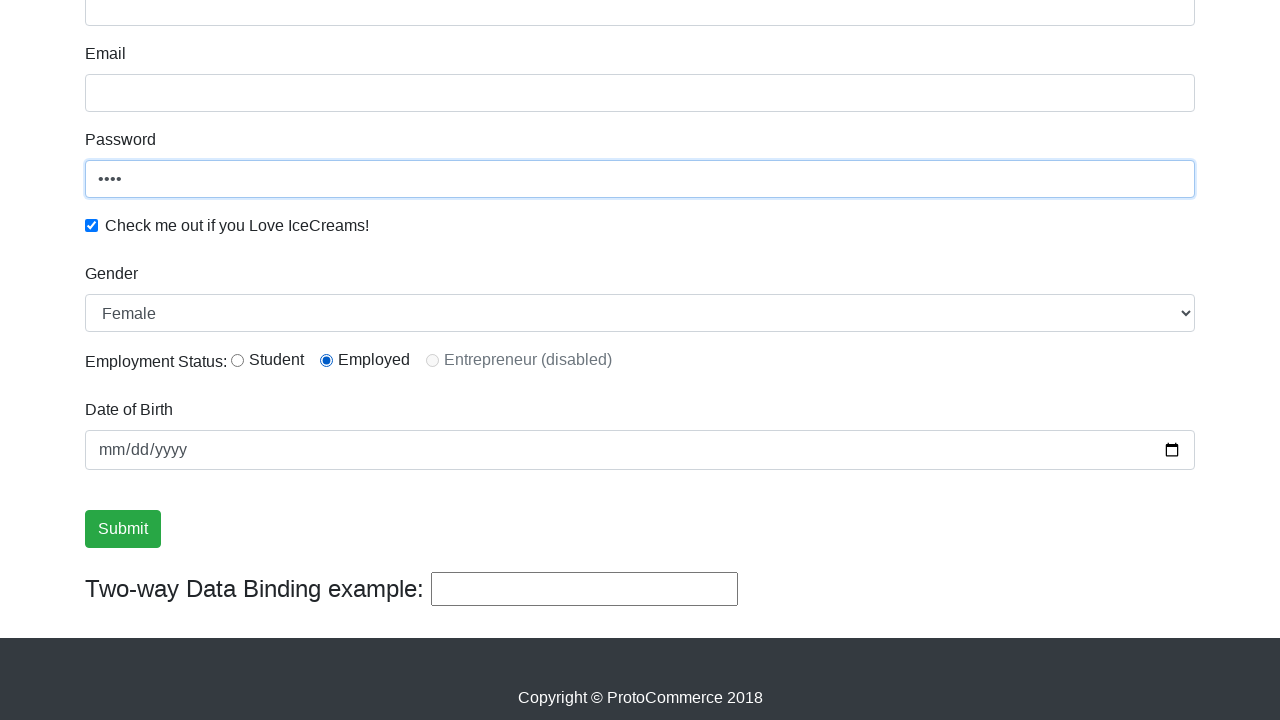

Clicked Submit button at (123, 529) on internal:role=button[name="Submit"i]
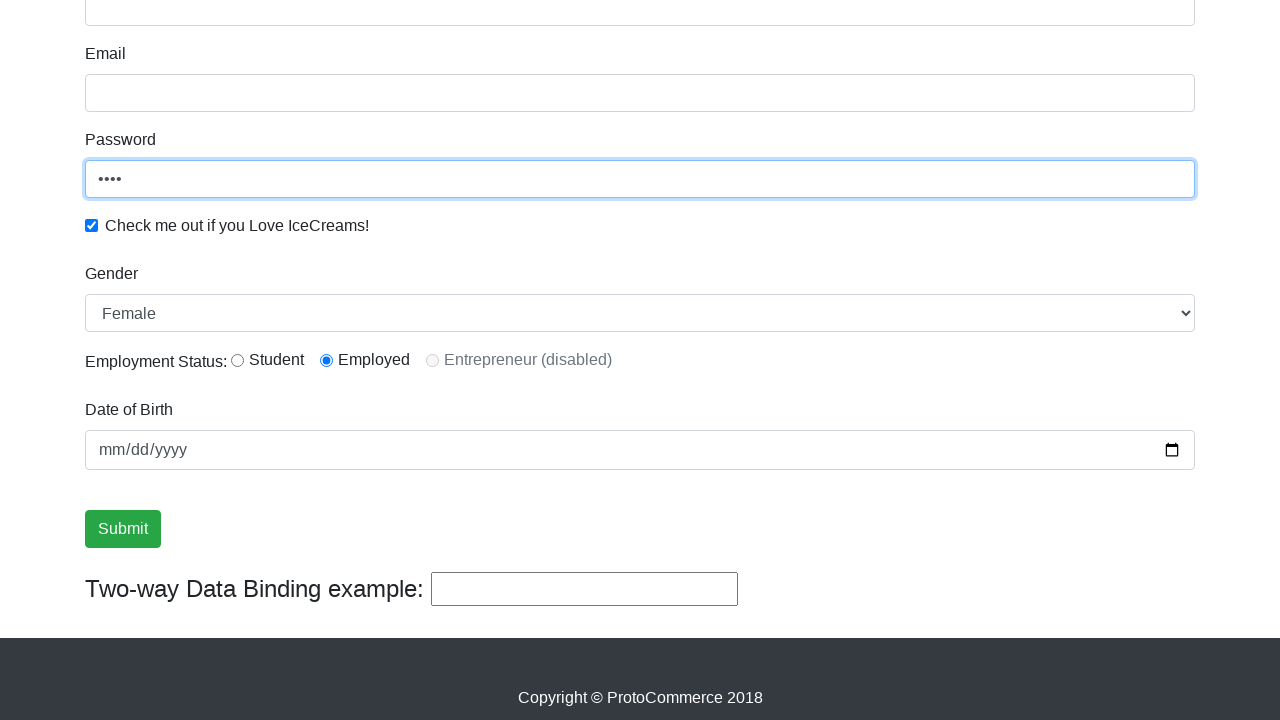

Success message appeared after form submission
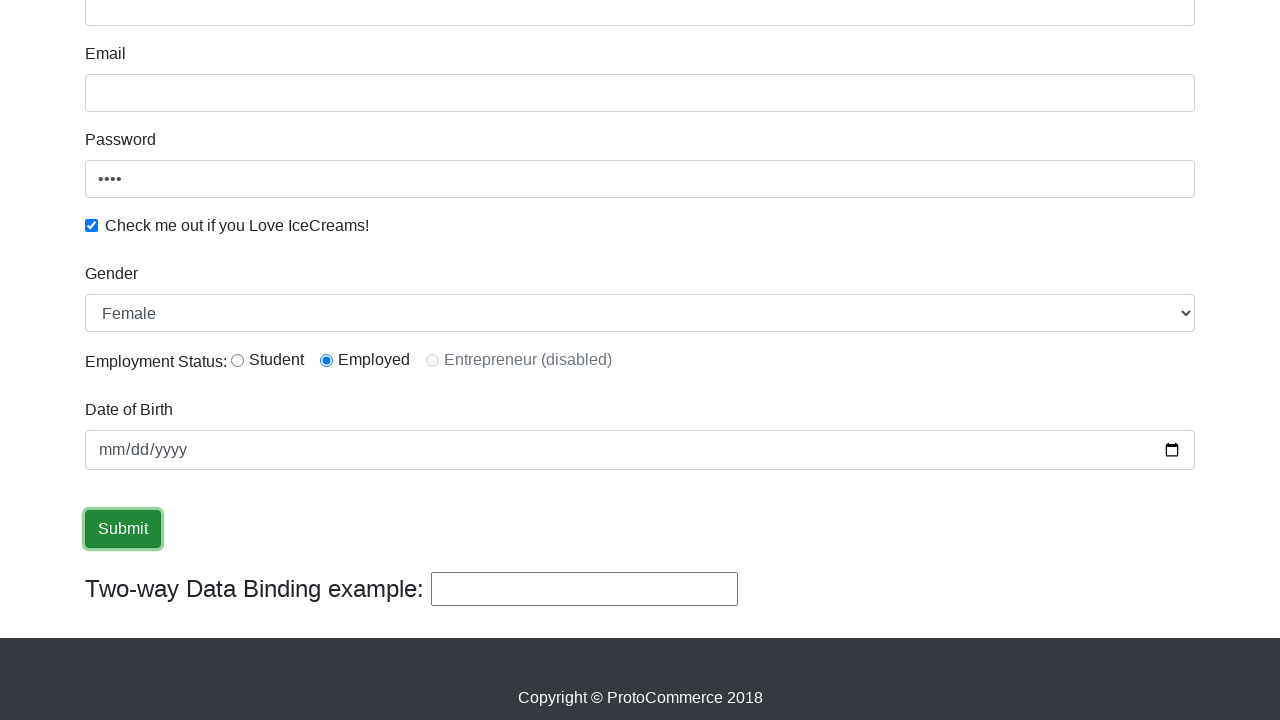

Clicked Shop link to navigate to shop at (349, 28) on internal:role=link[name="Shop"i]
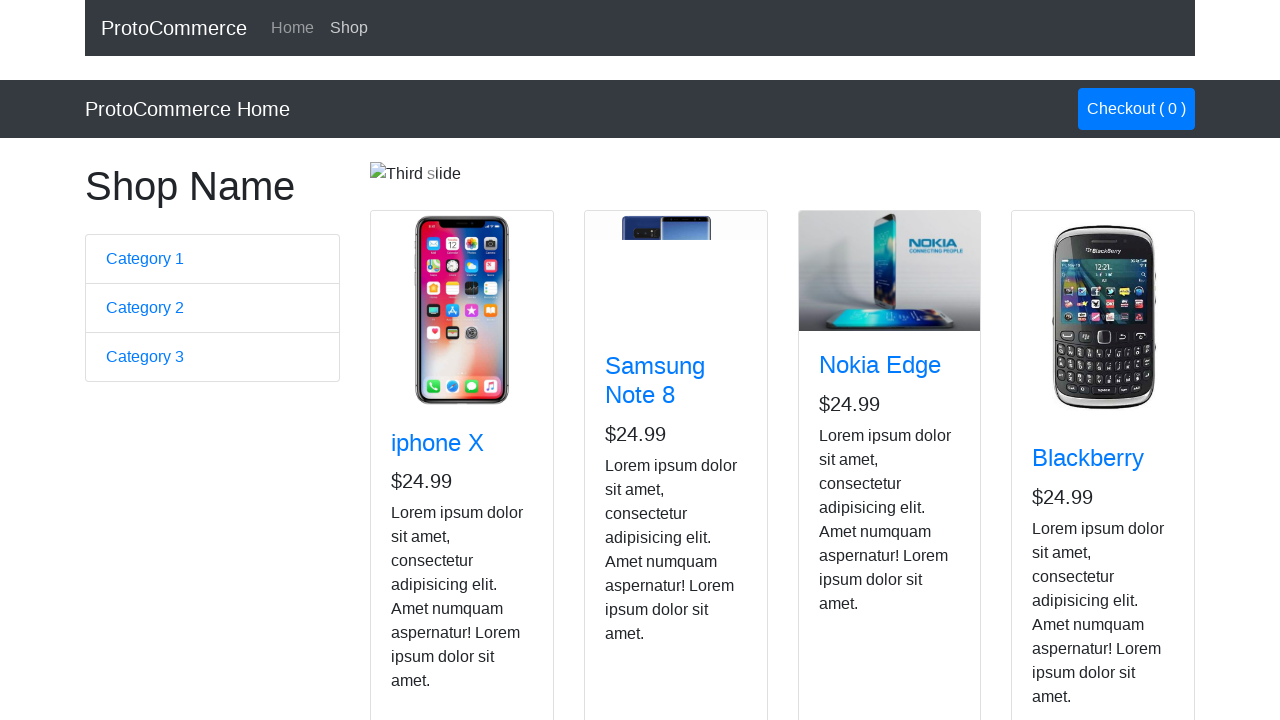

Added Nokia Edge product to cart at (854, 528) on app-card >> internal:has-text="Nokia Edge"i >> internal:role=button
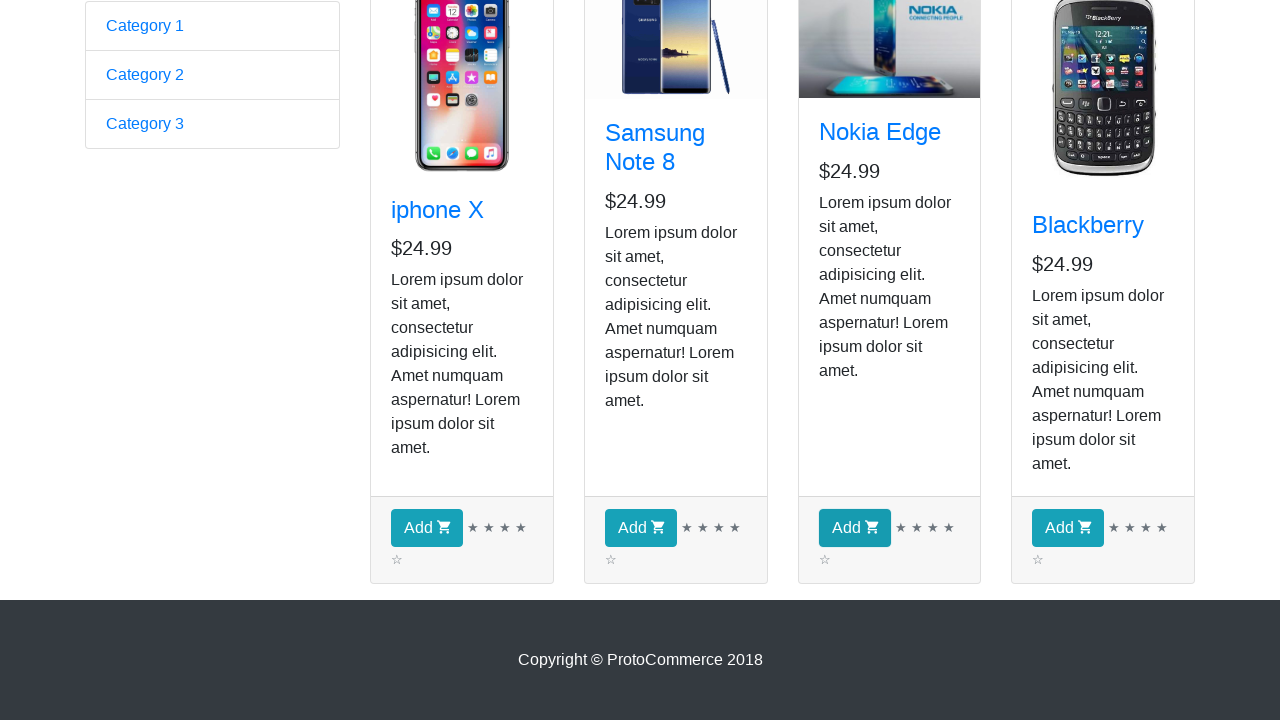

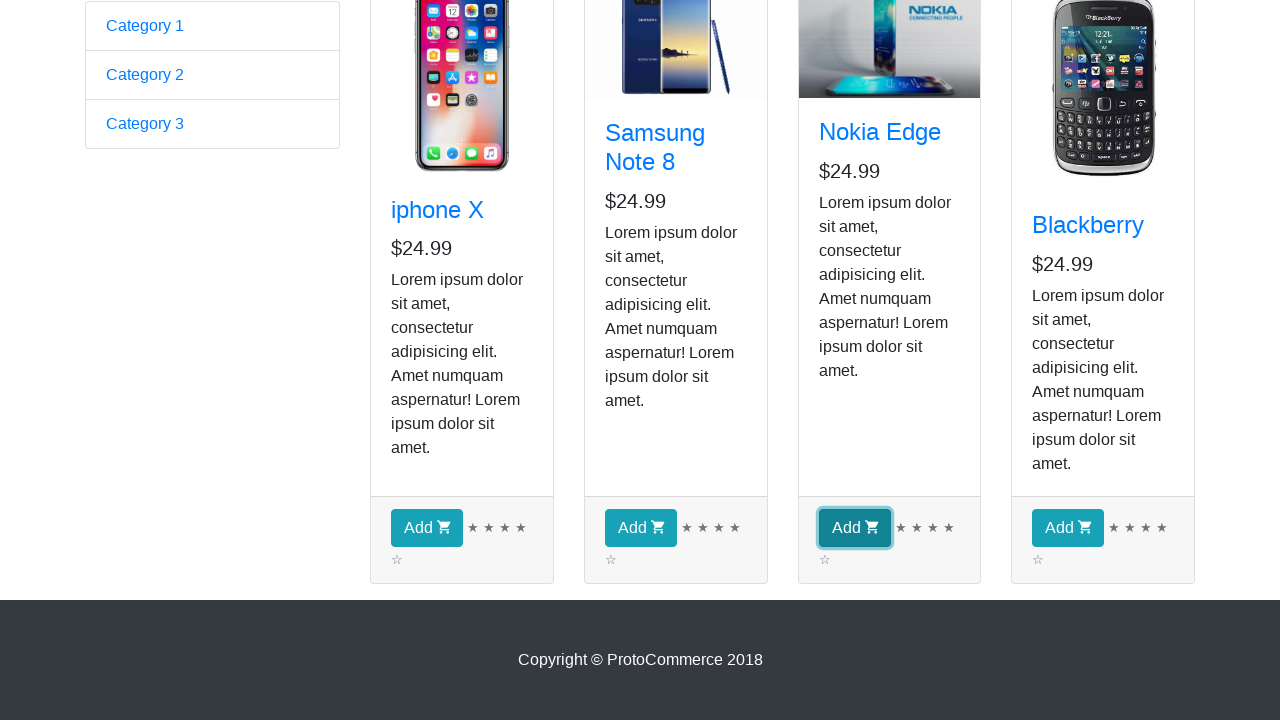